Tests dynamic loading by clicking Start and explicitly waiting for "Hello World!" text to become visible

Starting URL: http://the-internet.herokuapp.com/dynamic_loading/2

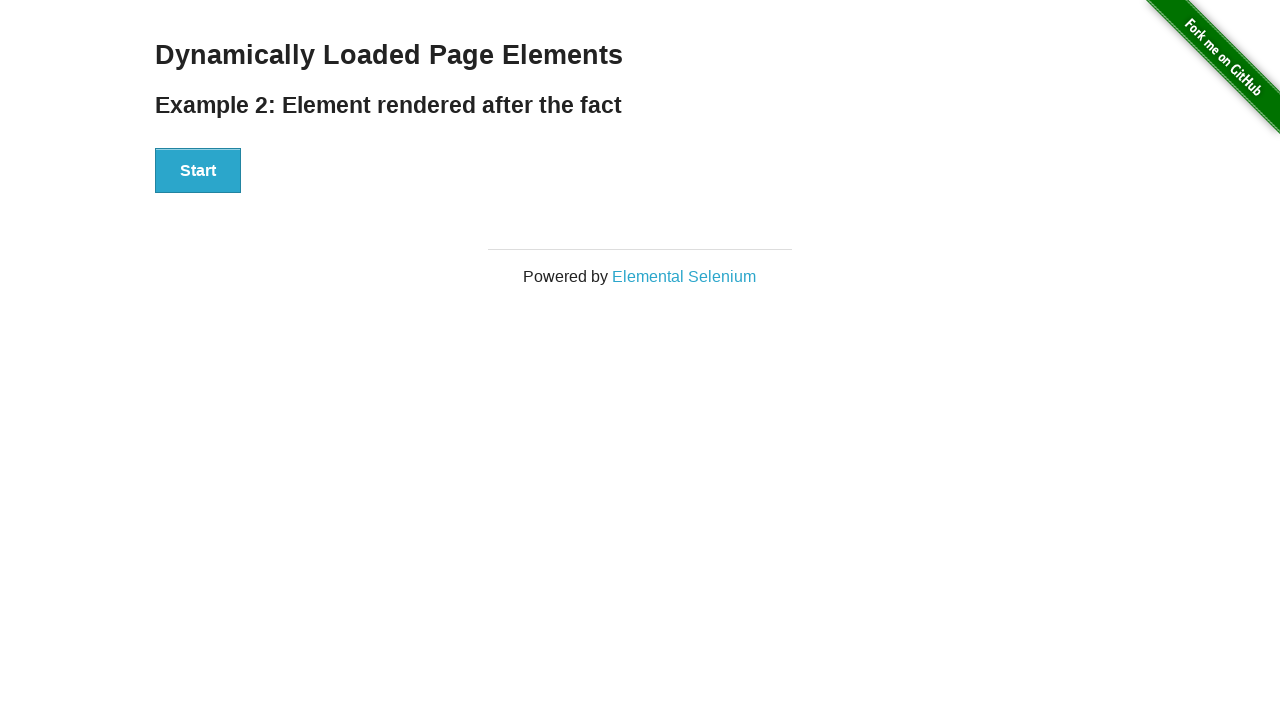

Clicked the 'Start' button to trigger dynamic loading at (198, 171) on xpath=//button[text()='Start']
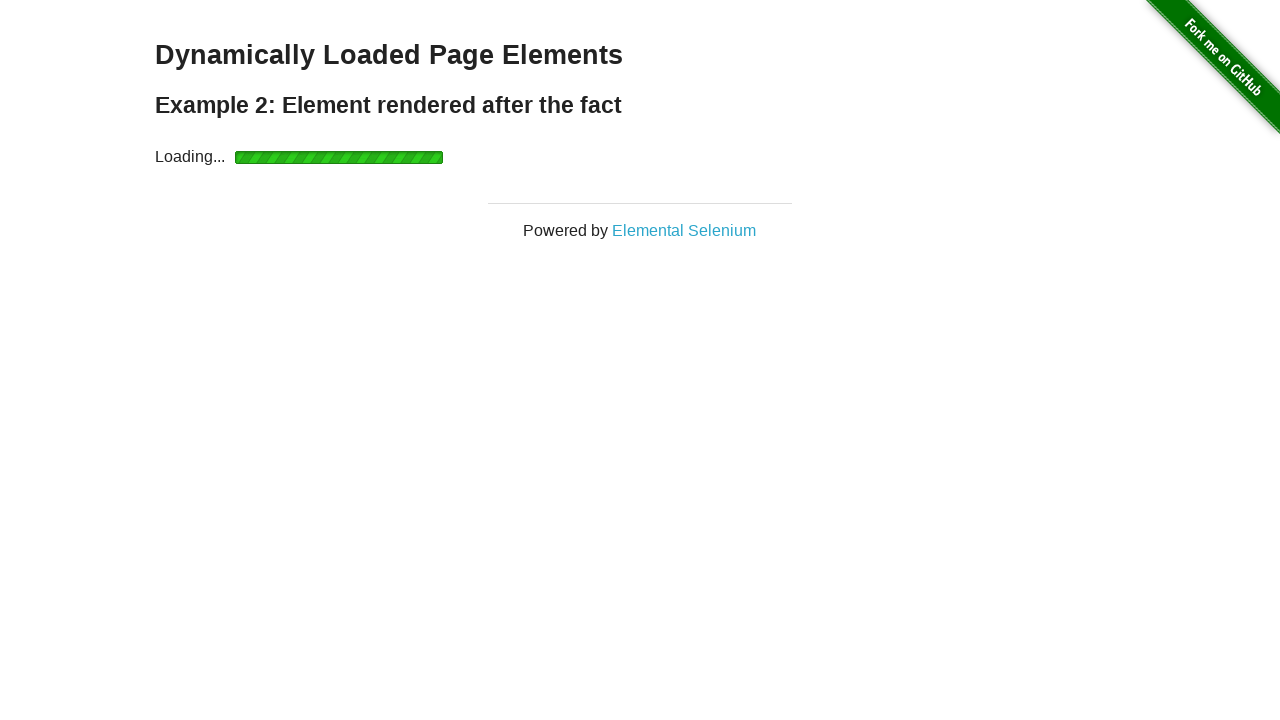

Explicitly waited for 'Hello World!' text to become visible
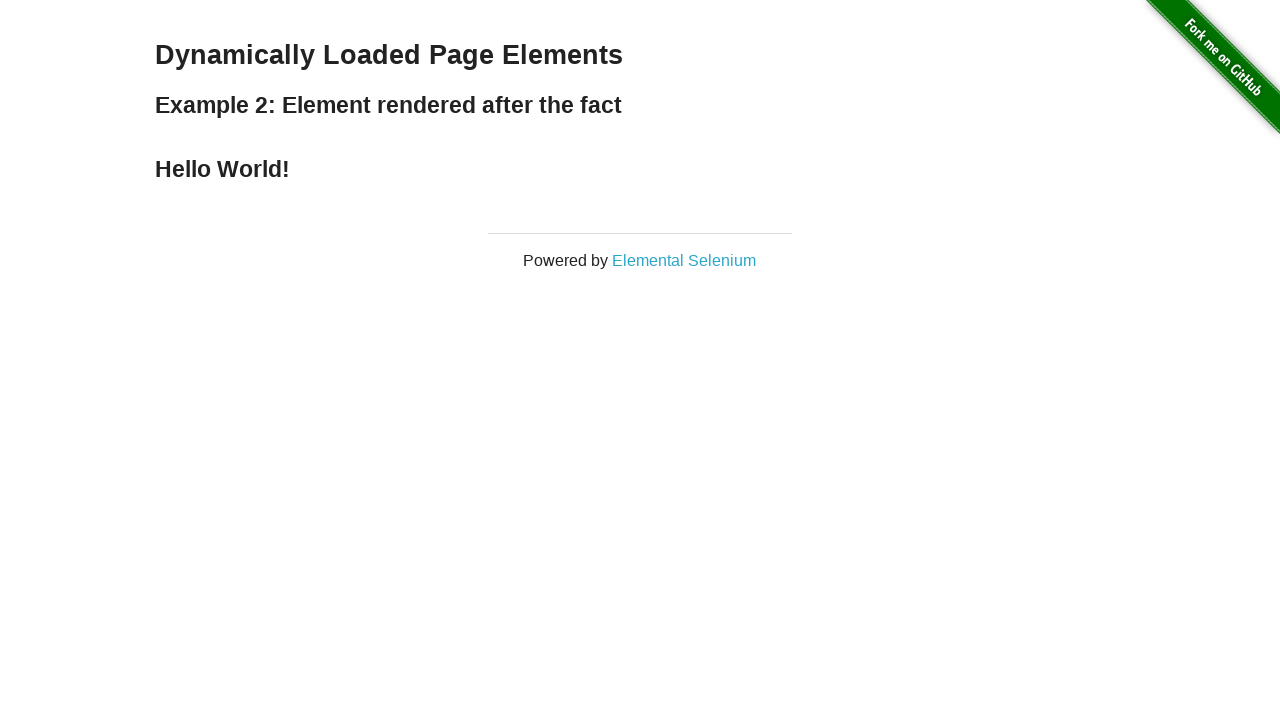

Retrieved the 'Hello World!' text content
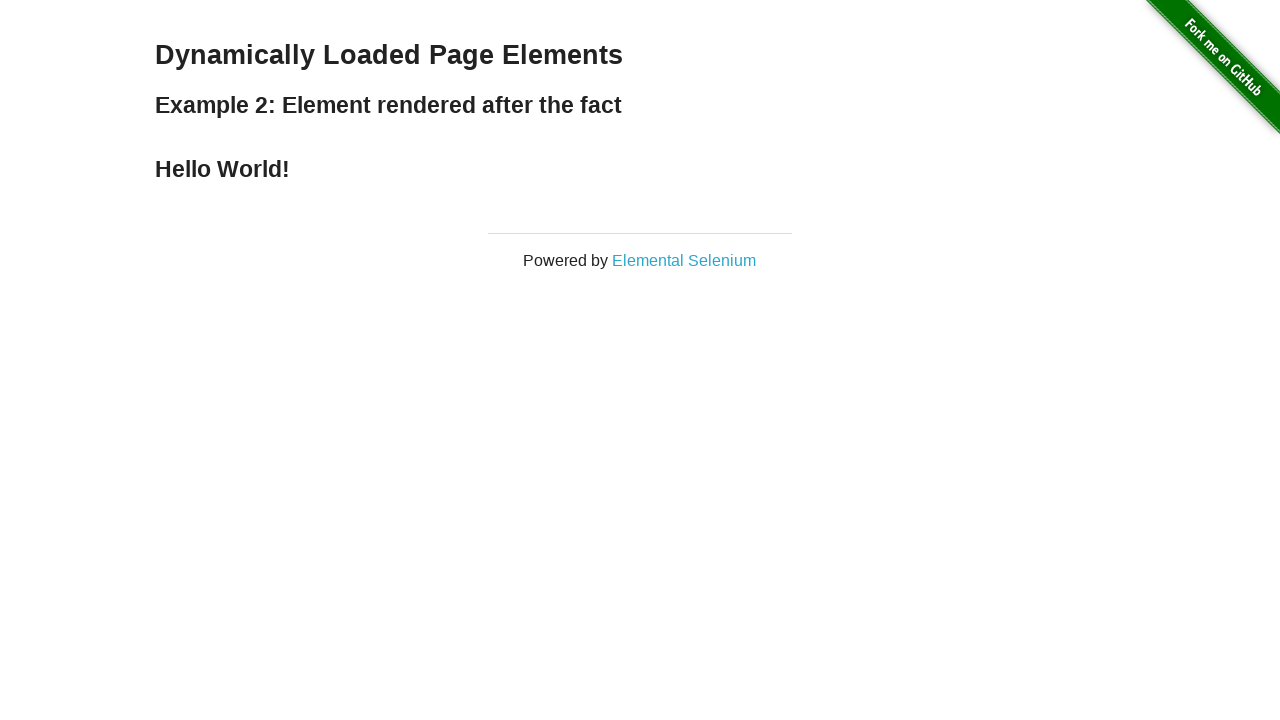

Assertion passed: text content matches 'Hello World!'
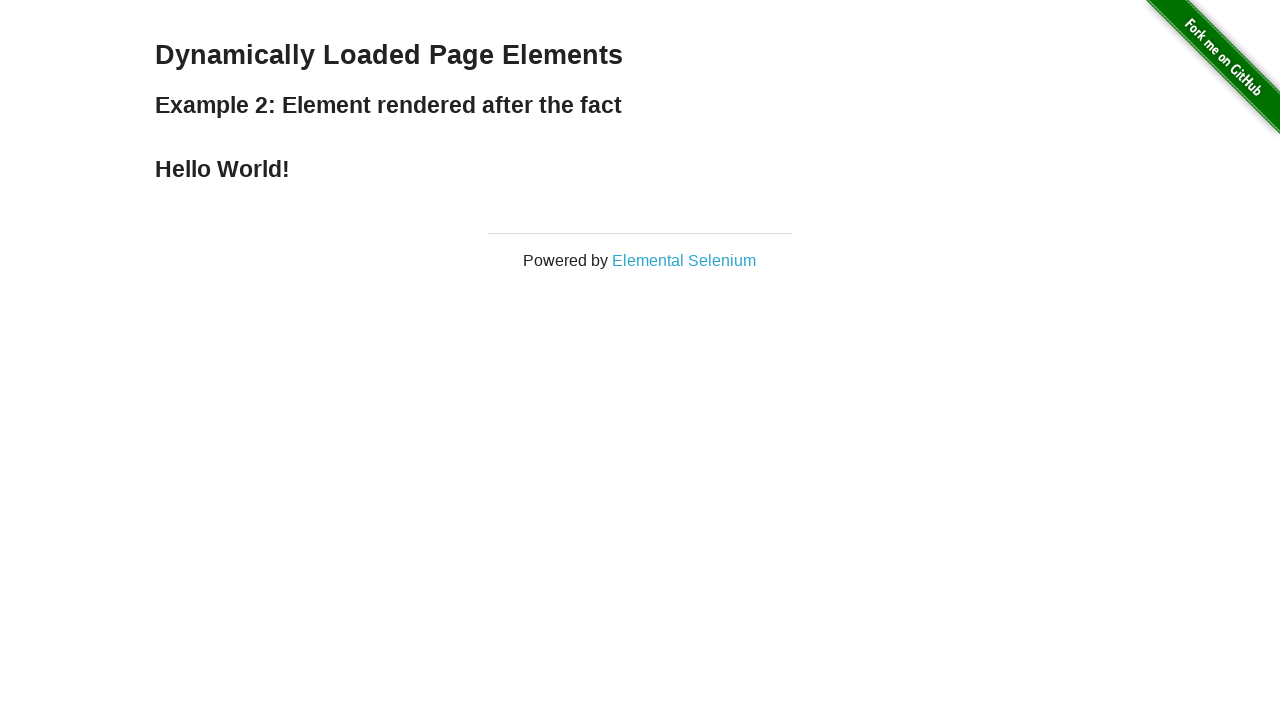

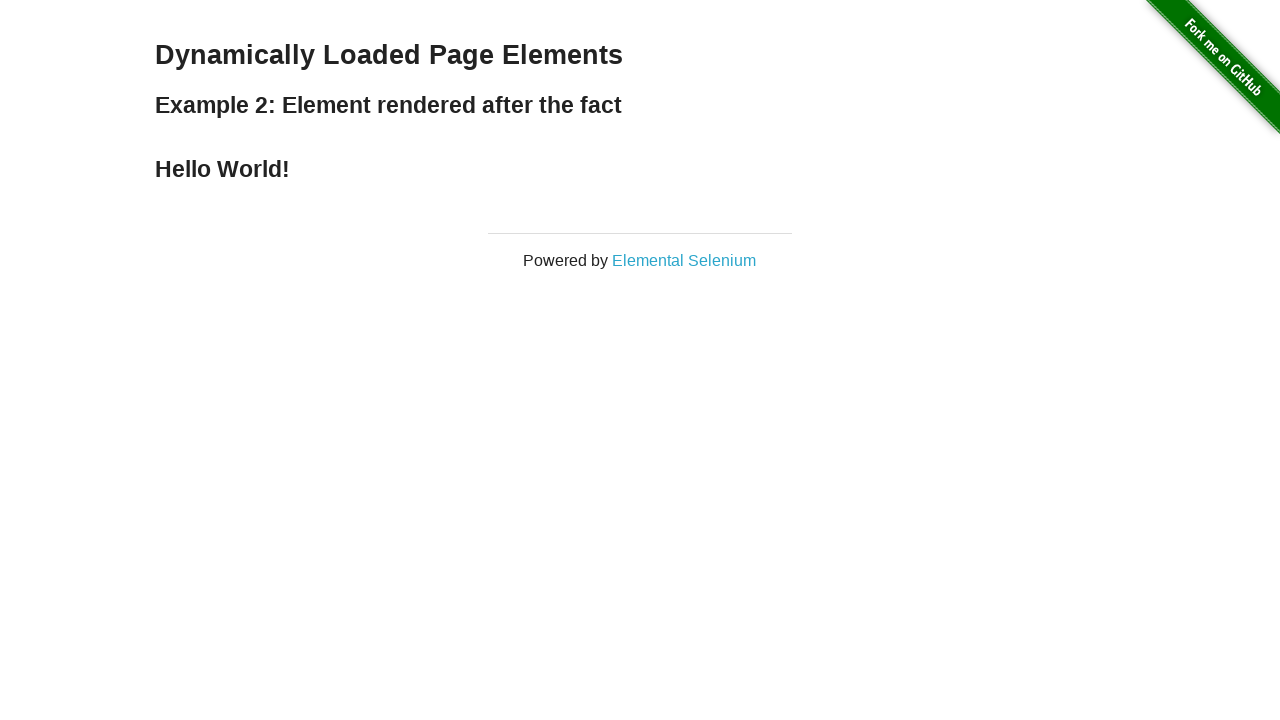